Tests browser window handling by clicking a link that opens a new window, switching to the new window, verifying an element, closing the new window, and switching back to the original window.

Starting URL: http://www.testdiary.com/training/selenium/selenium-test-page/

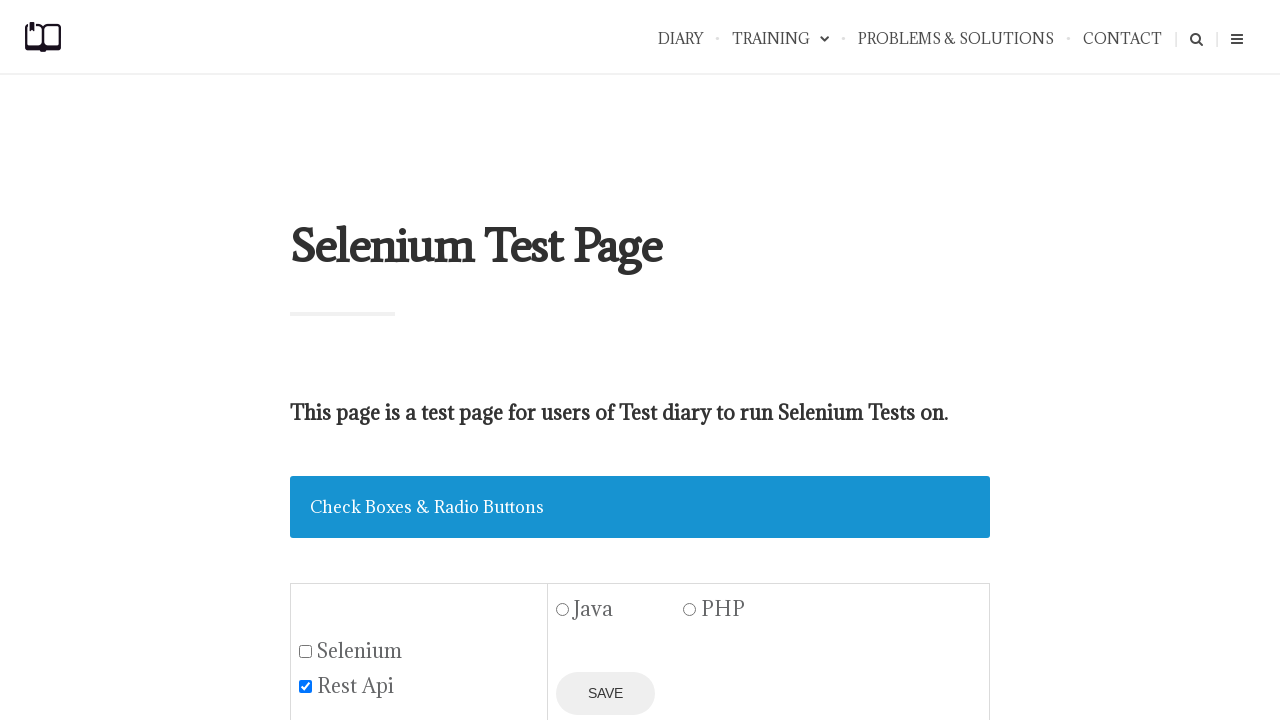

Window link element #mywindowframe is visible
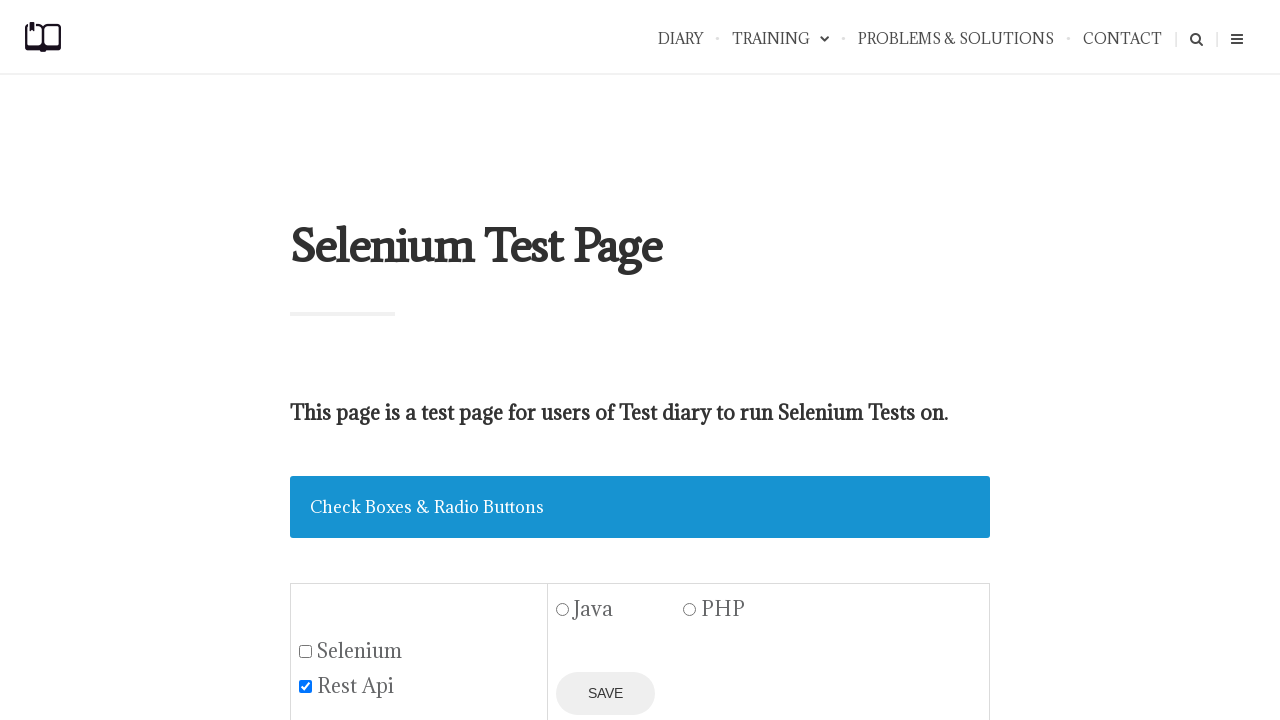

Scrolled window link element into view
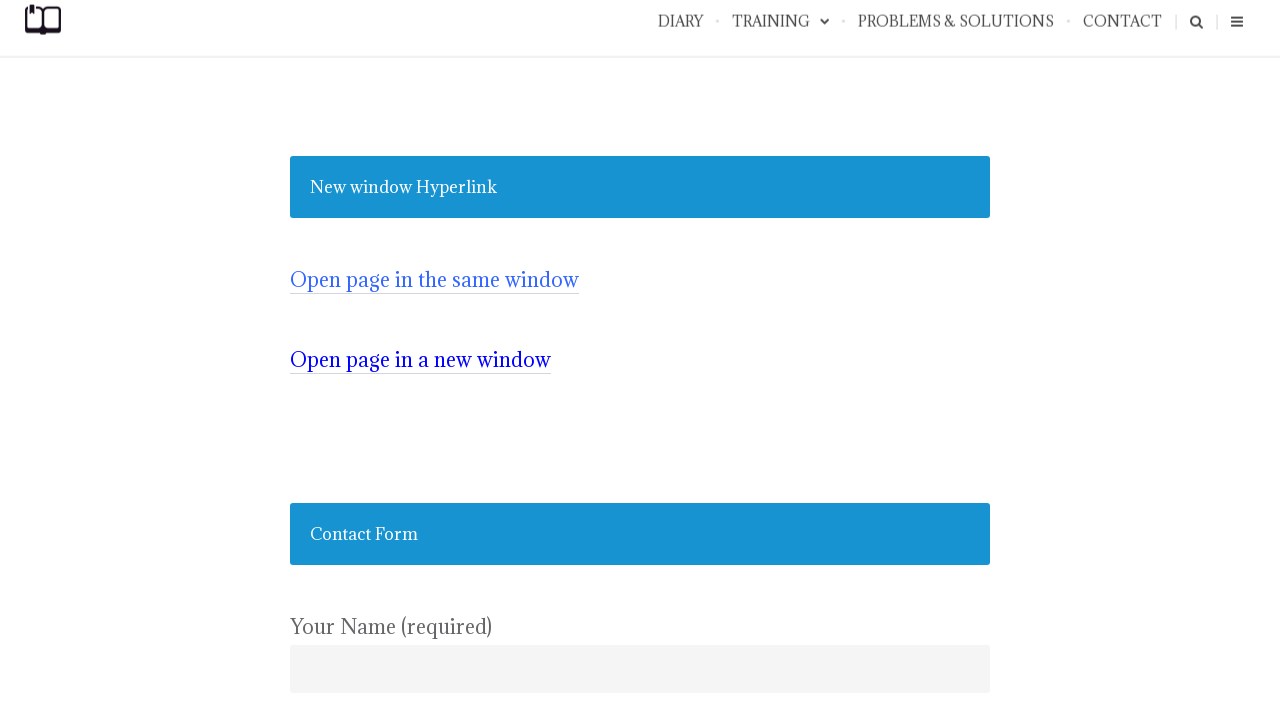

Stored reference to original page
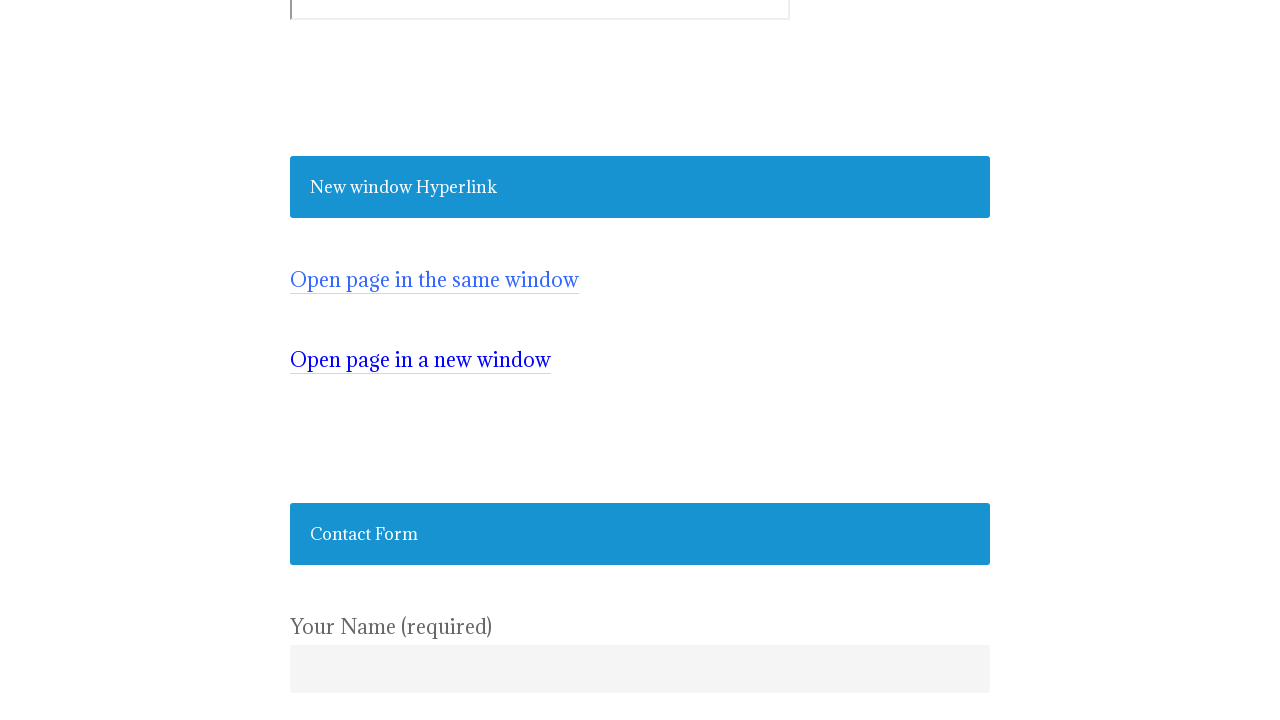

Clicked window link to open new window at (420, 360) on #mywindowframe
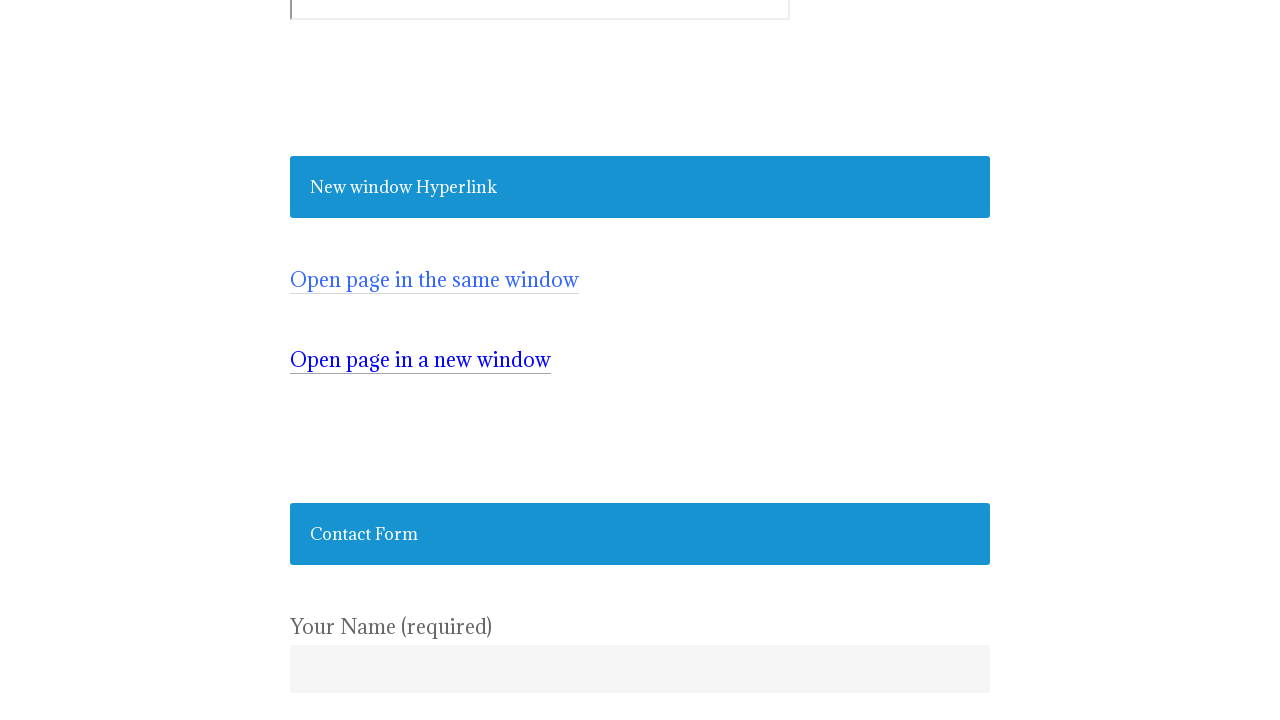

Captured new window/page reference
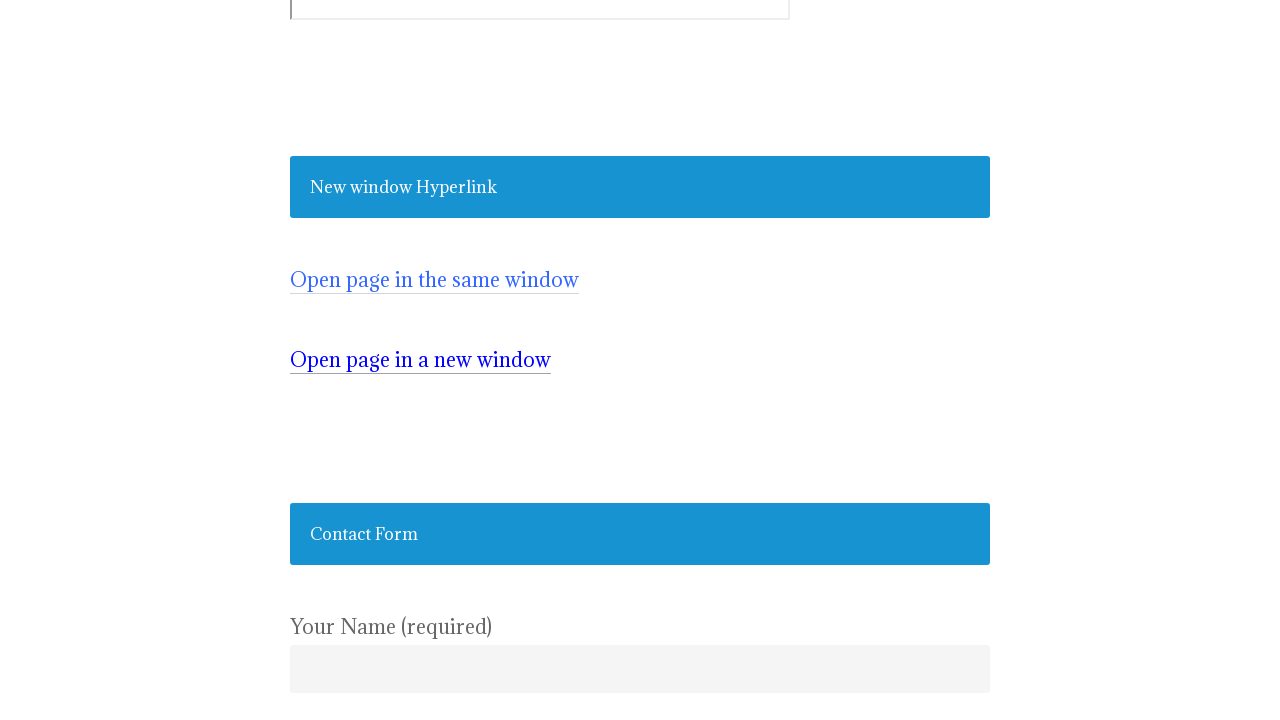

New window loaded and verified #testpagelink element is visible
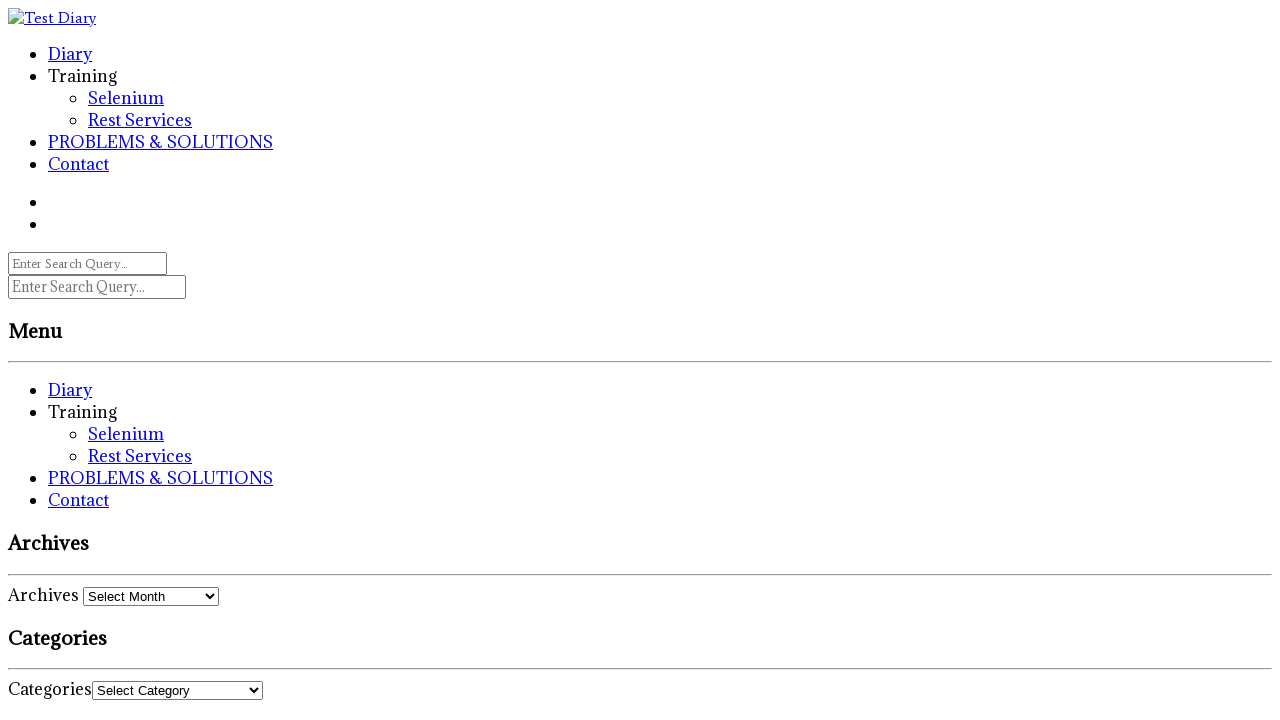

Closed the new window
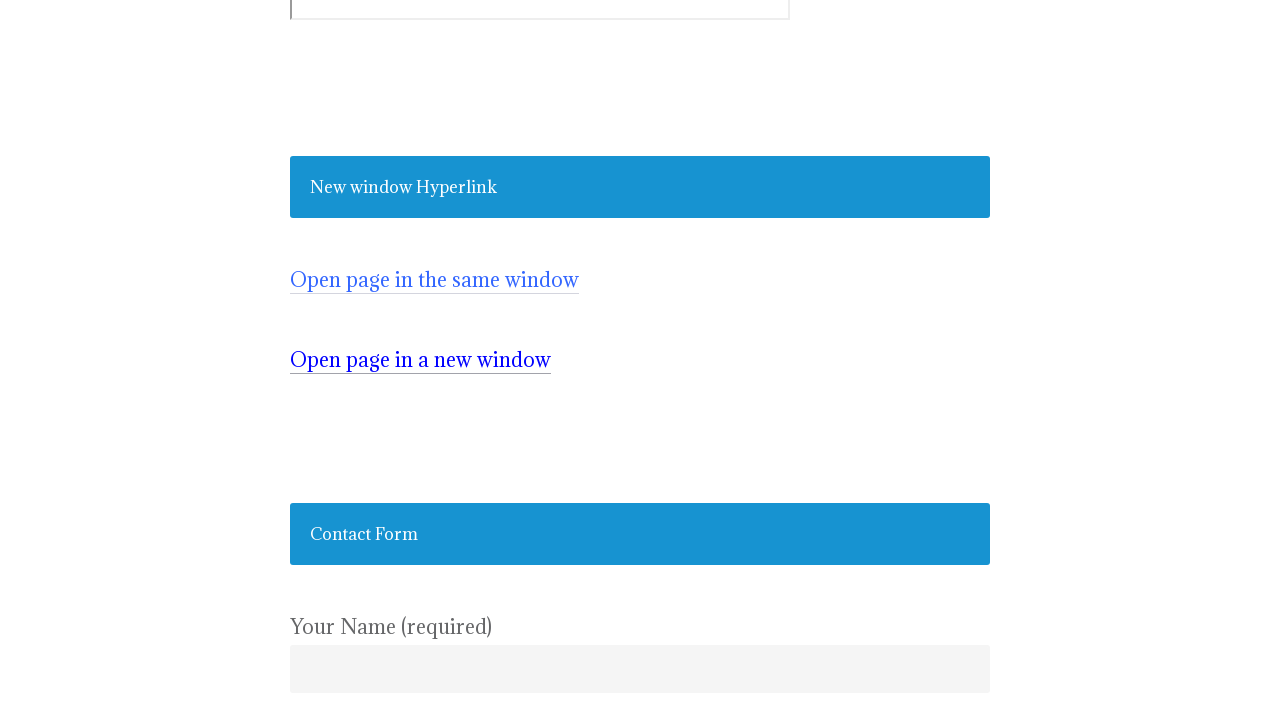

Verified original window is active and #mywindowframe element is still visible
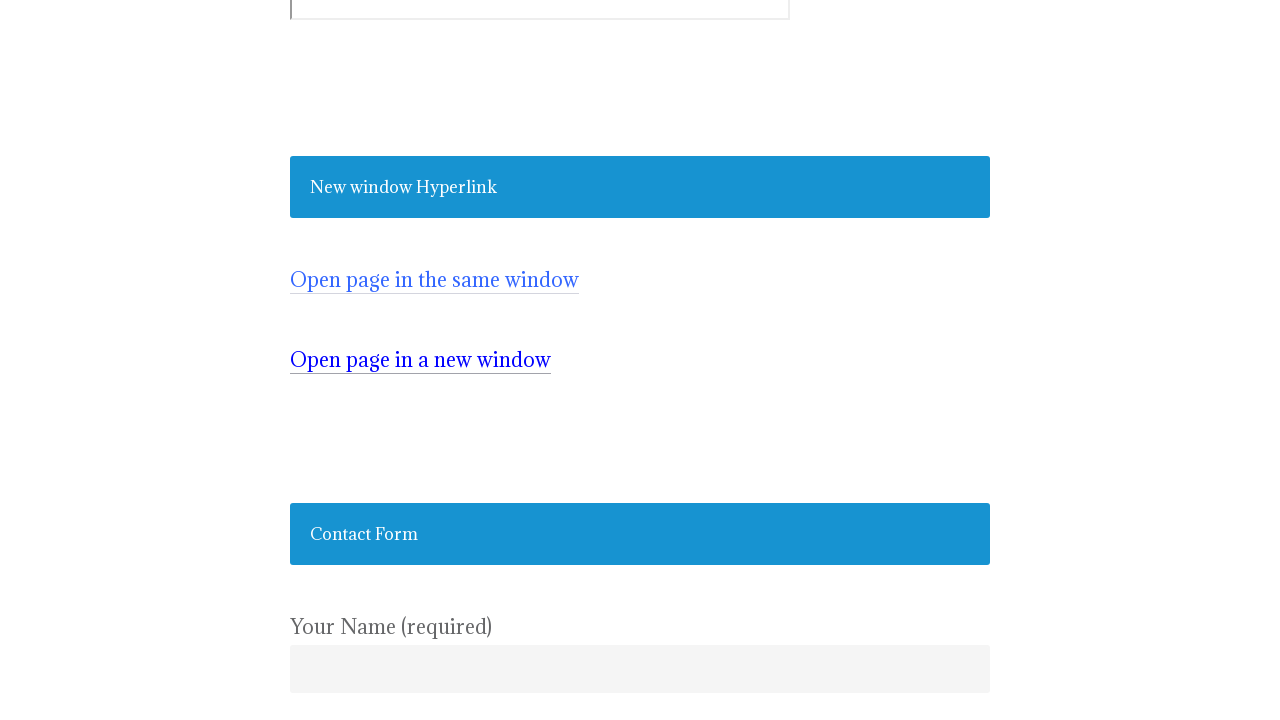

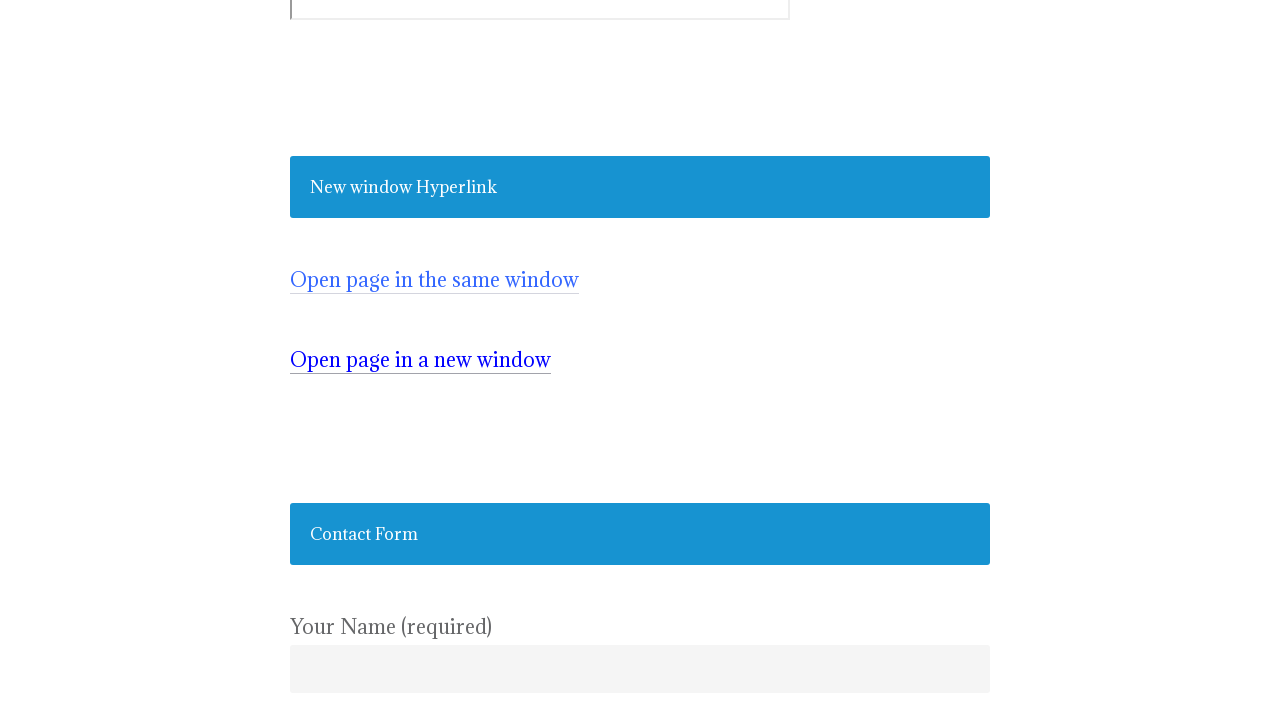